Tests iframe handling by switching to an iframe, clicking a button inside it, then switching back to the main content and clicking a navigation link.

Starting URL: https://www.w3schools.com/js/tryit.asp?filename=tryjs_myfirst

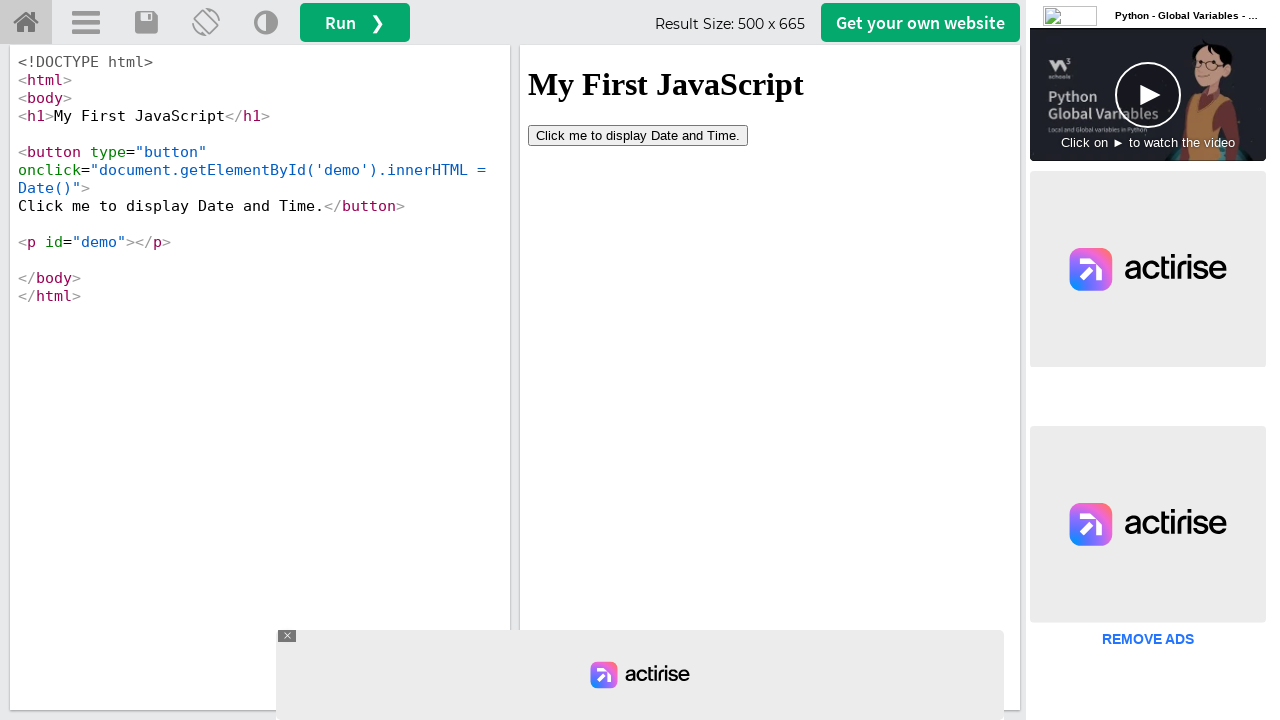

Located iframe with ID 'iframeResult'
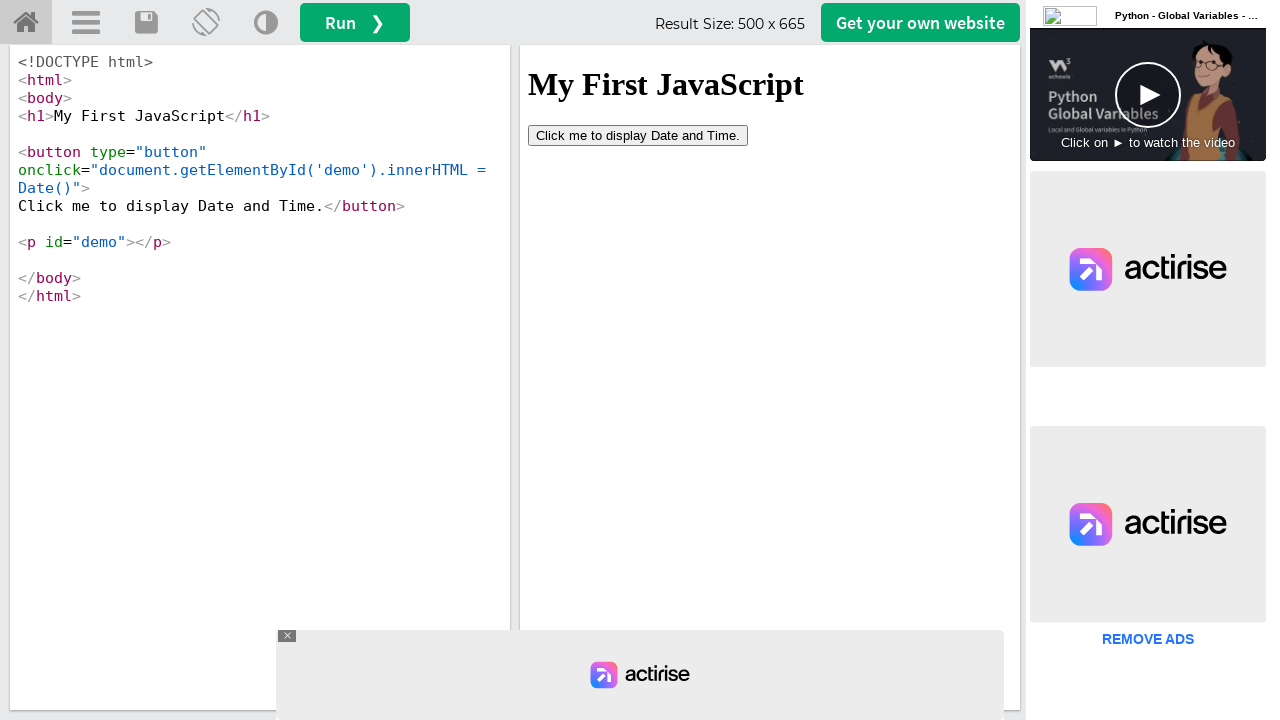

Clicked button inside the iframe at (638, 135) on #iframeResult >> internal:control=enter-frame >> button[type='button']
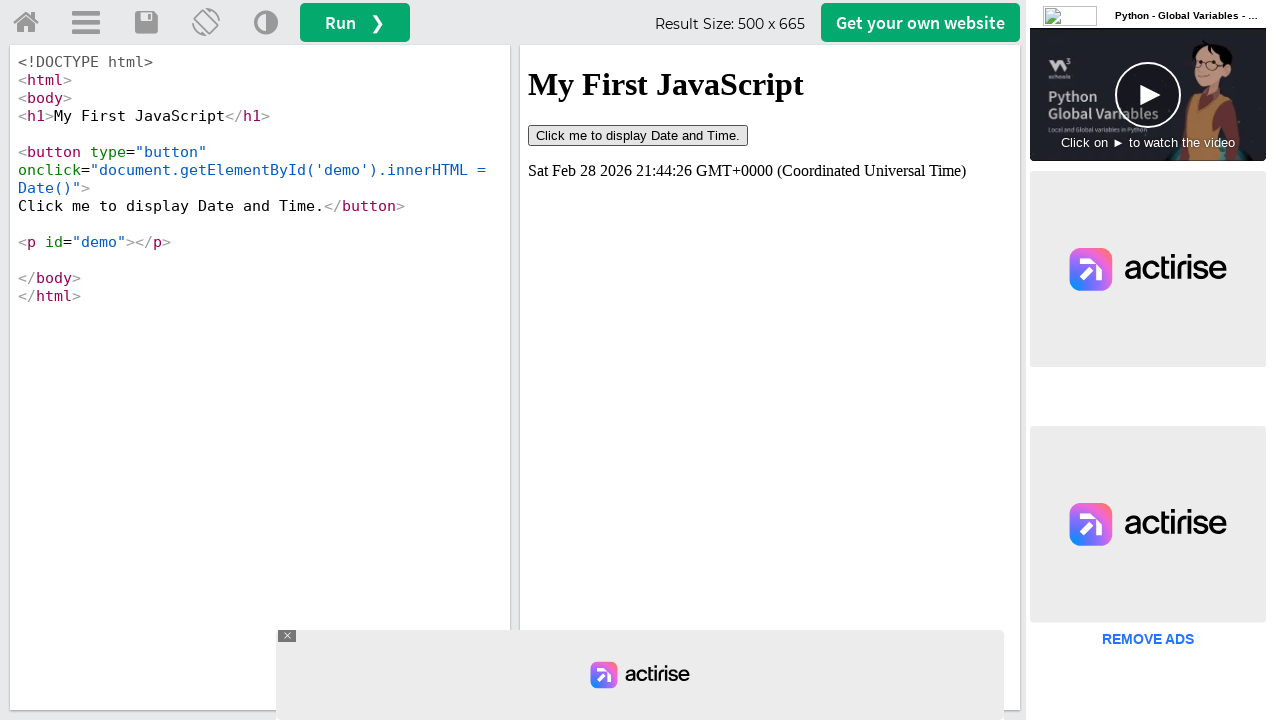

Clicked 'Try it Yourself' home link in main content at (26, 23) on a#tryhome
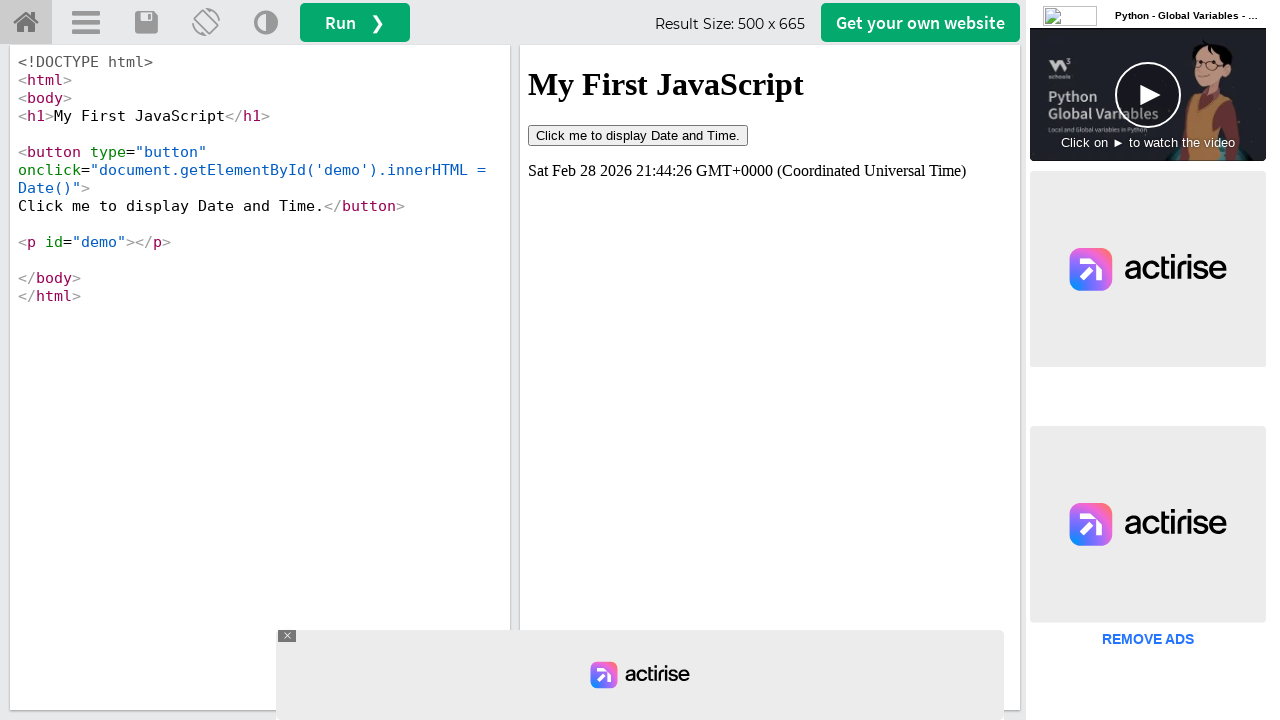

Page finished loading after navigation
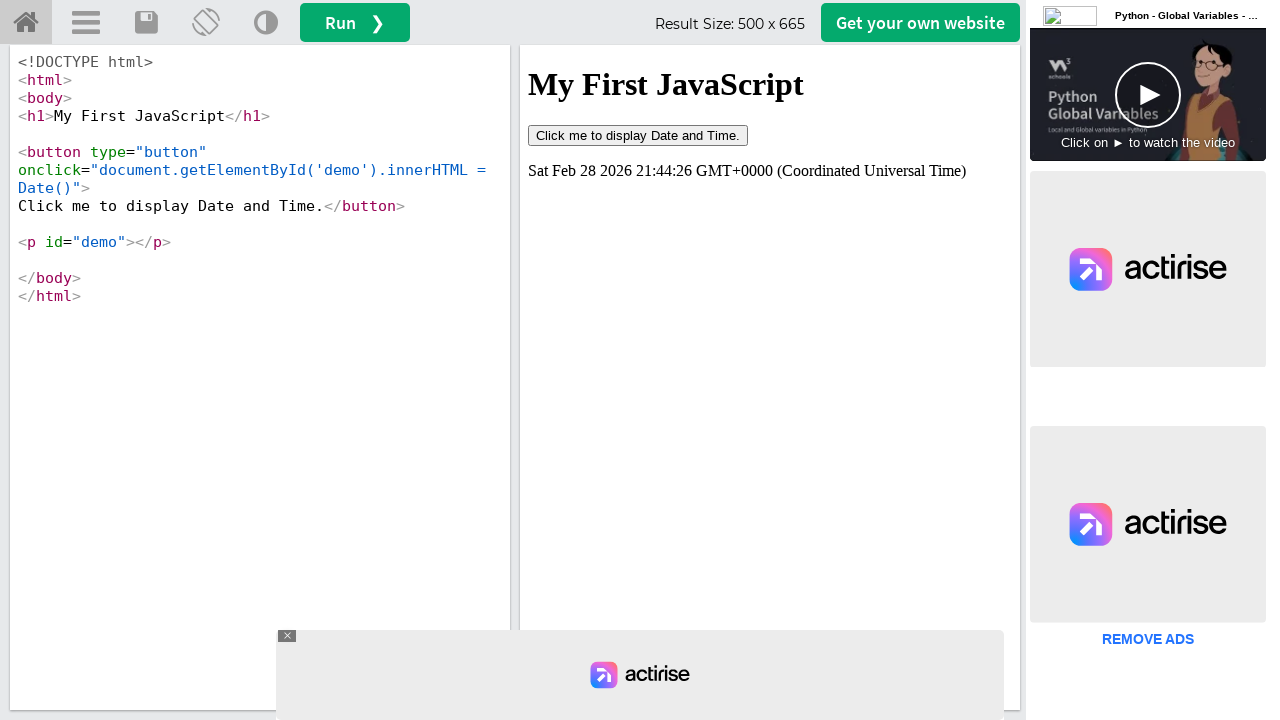

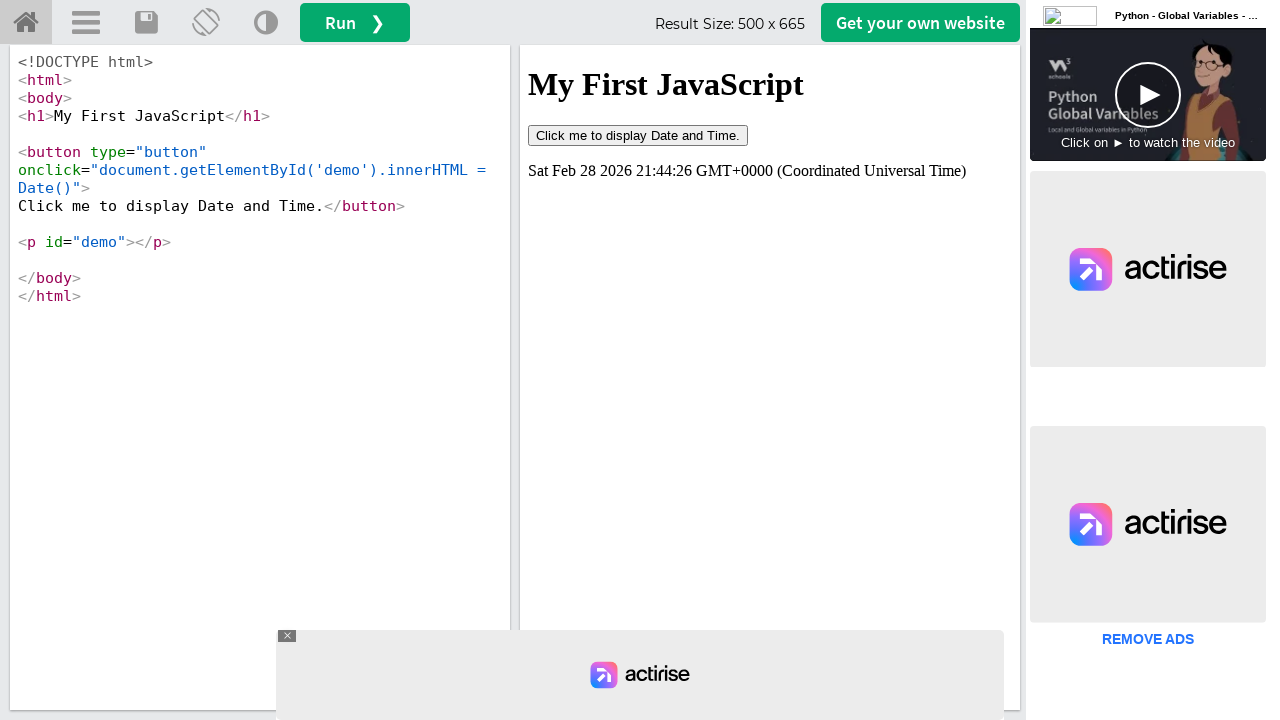